Tests scrolling to and clicking on the second "Read more" link on the Selenium homepage using JavaScript execution for scrolling and clicking.

Starting URL: https://www.selenium.dev/

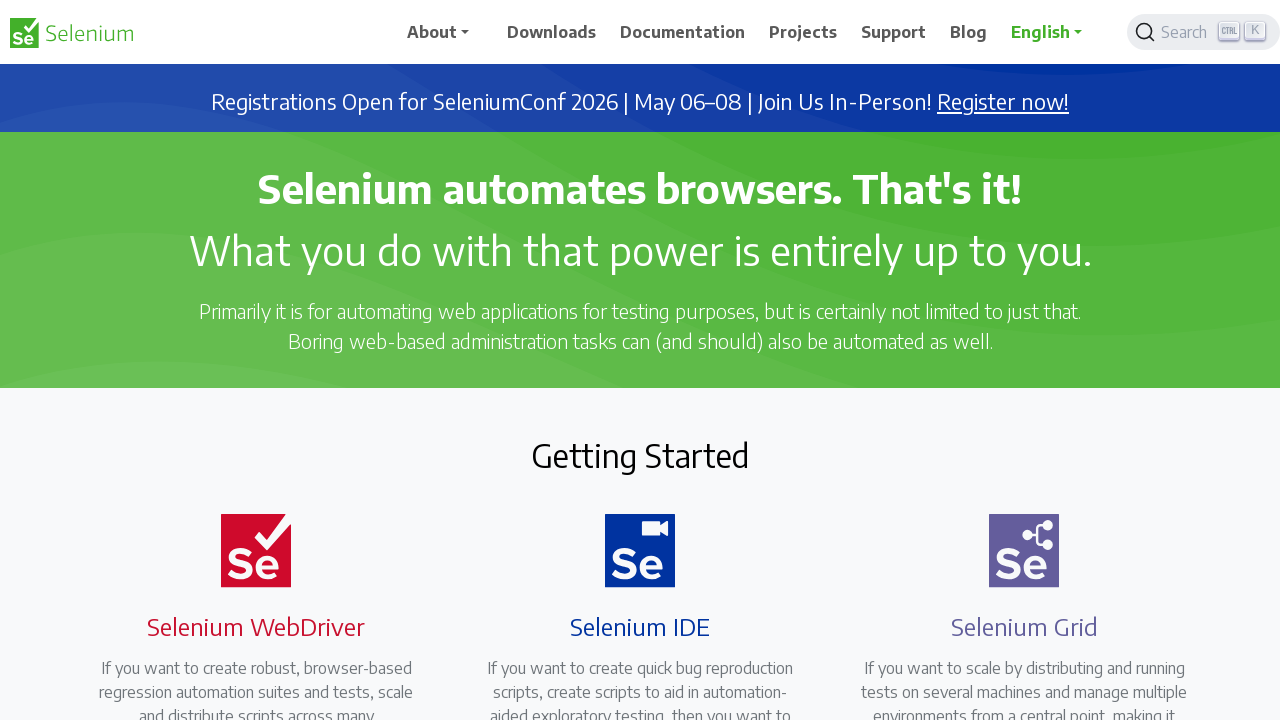

Located the second 'Read more' link on the Selenium homepage
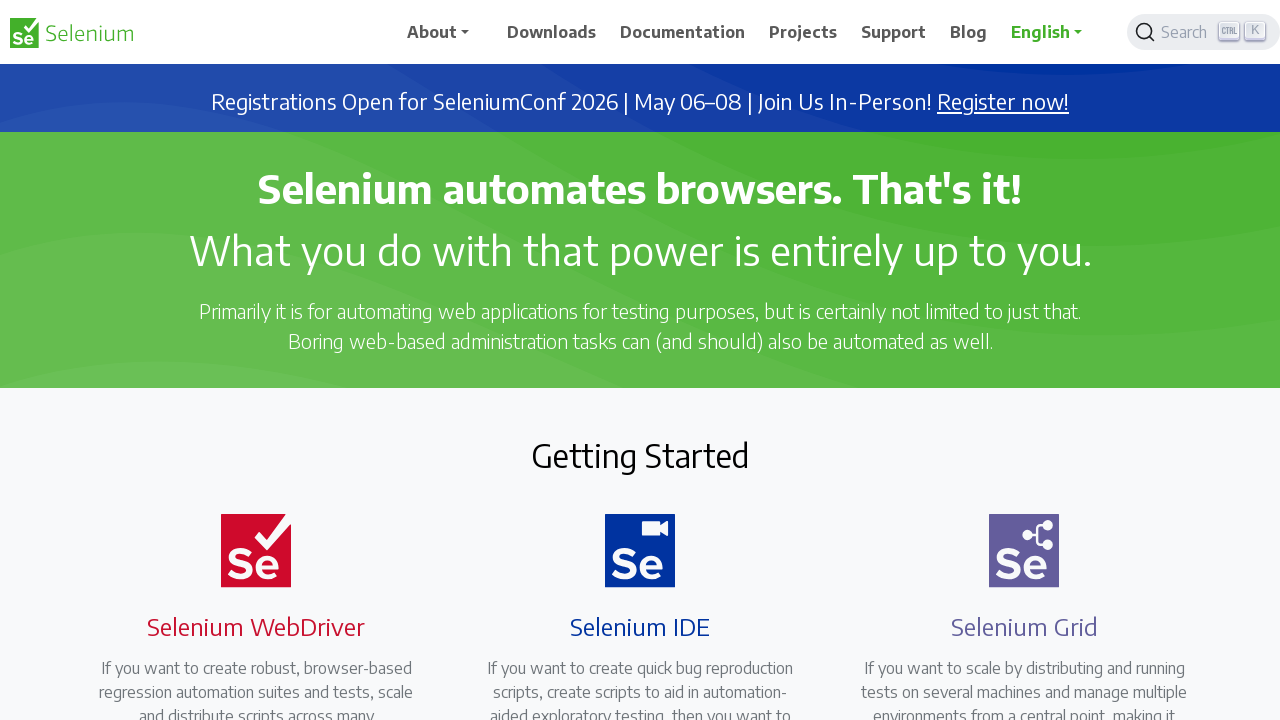

Scrolled the second 'Read more' link into view
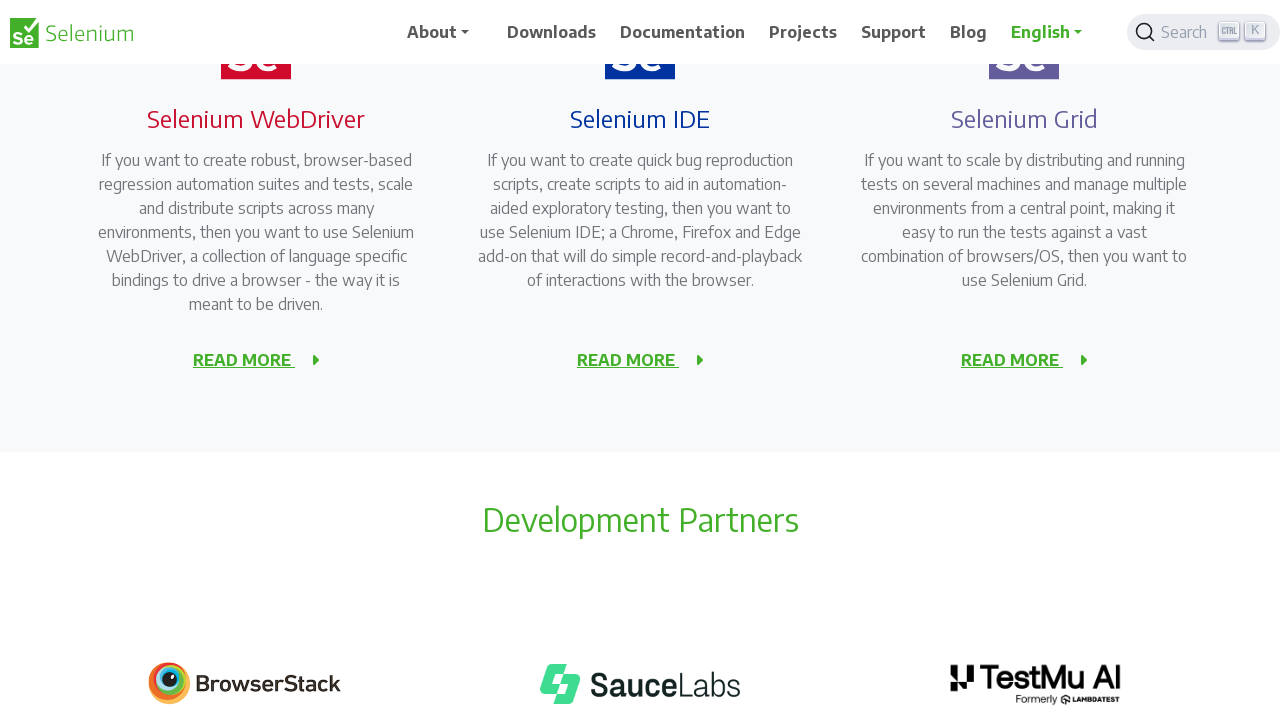

Clicked the second 'Read more' link at (628, 360) on a:has-text('Read more') >> nth=1
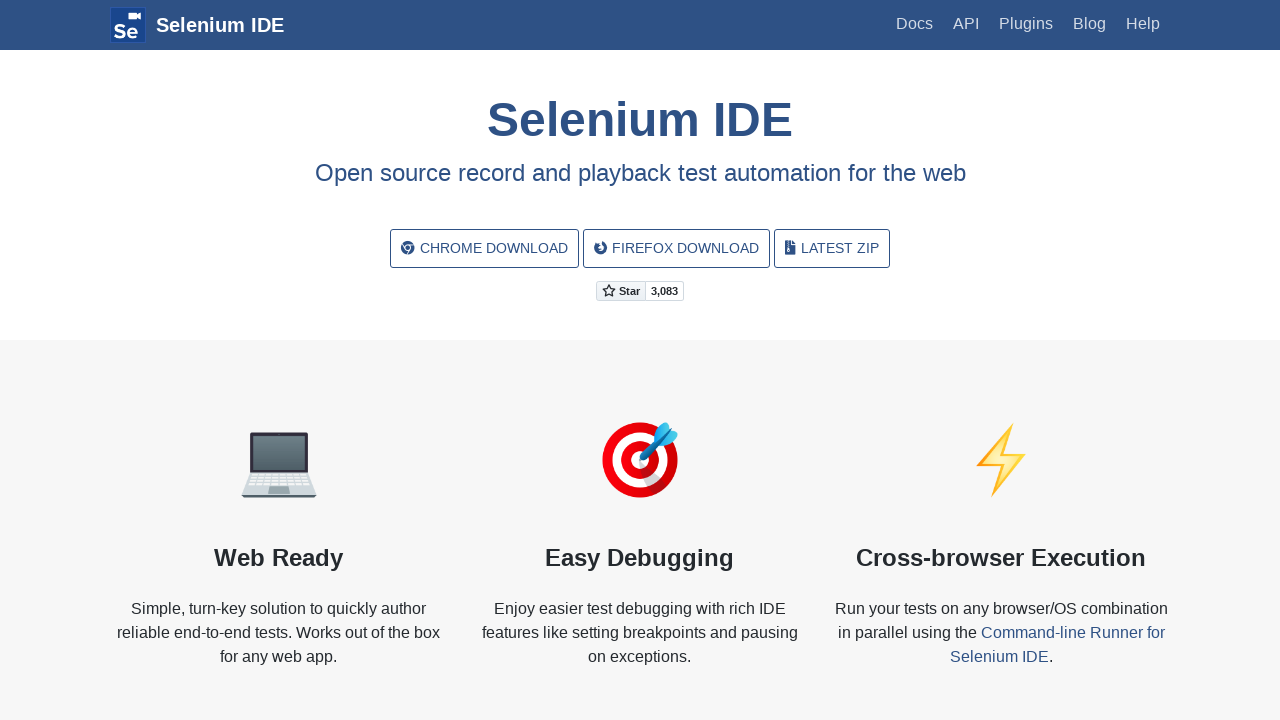

Page navigation completed and fully loaded
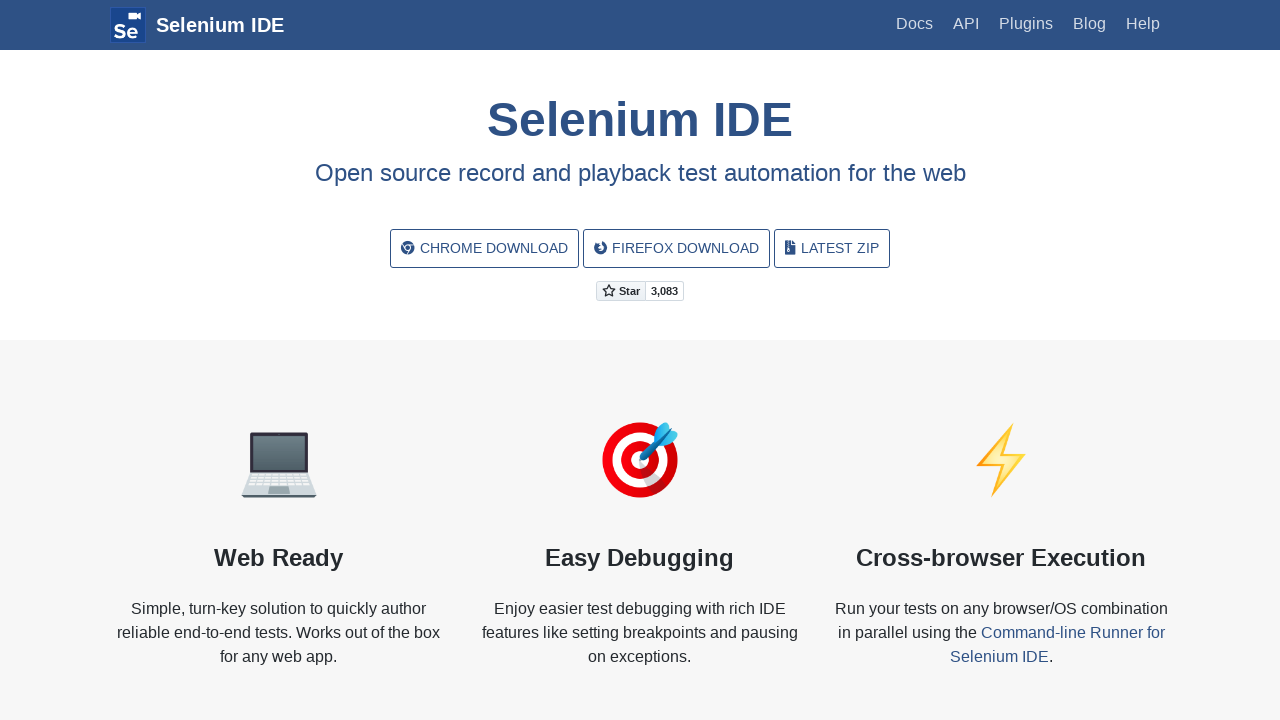

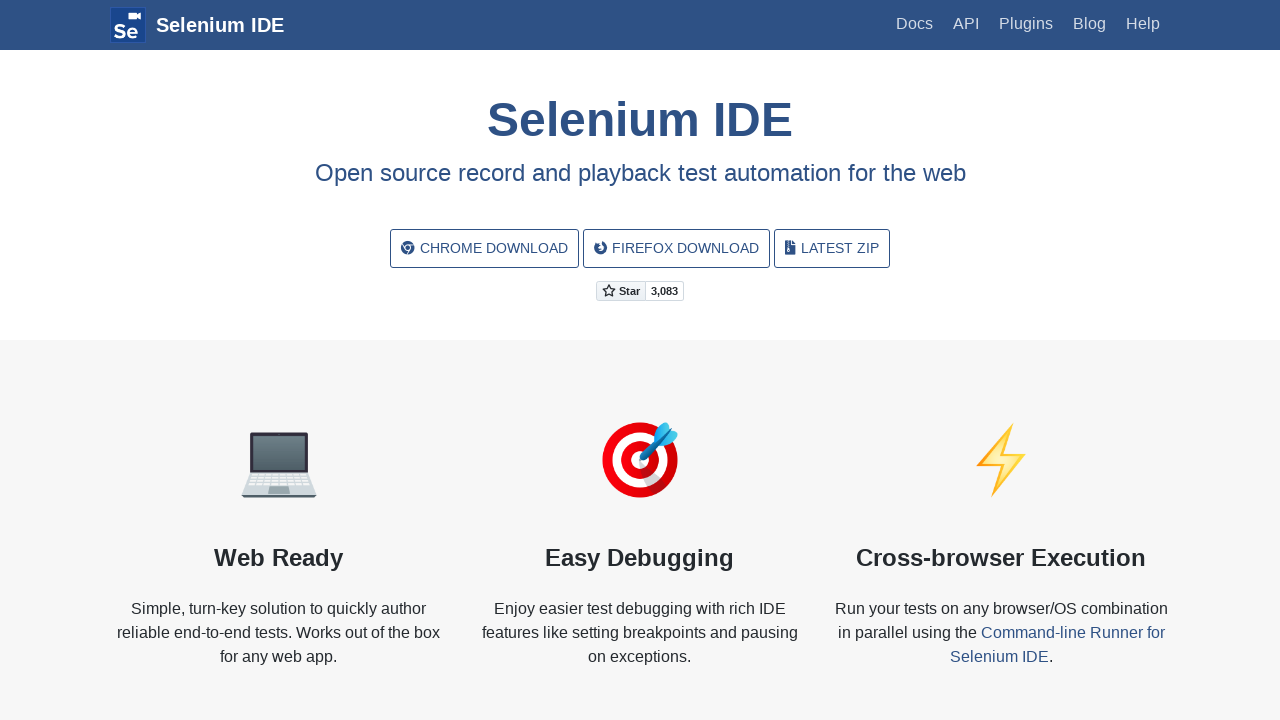